Tests radio button functionality by clicking on the Yes radio button and verifying its checked state

Starting URL: https://demoqa.com/radio-button

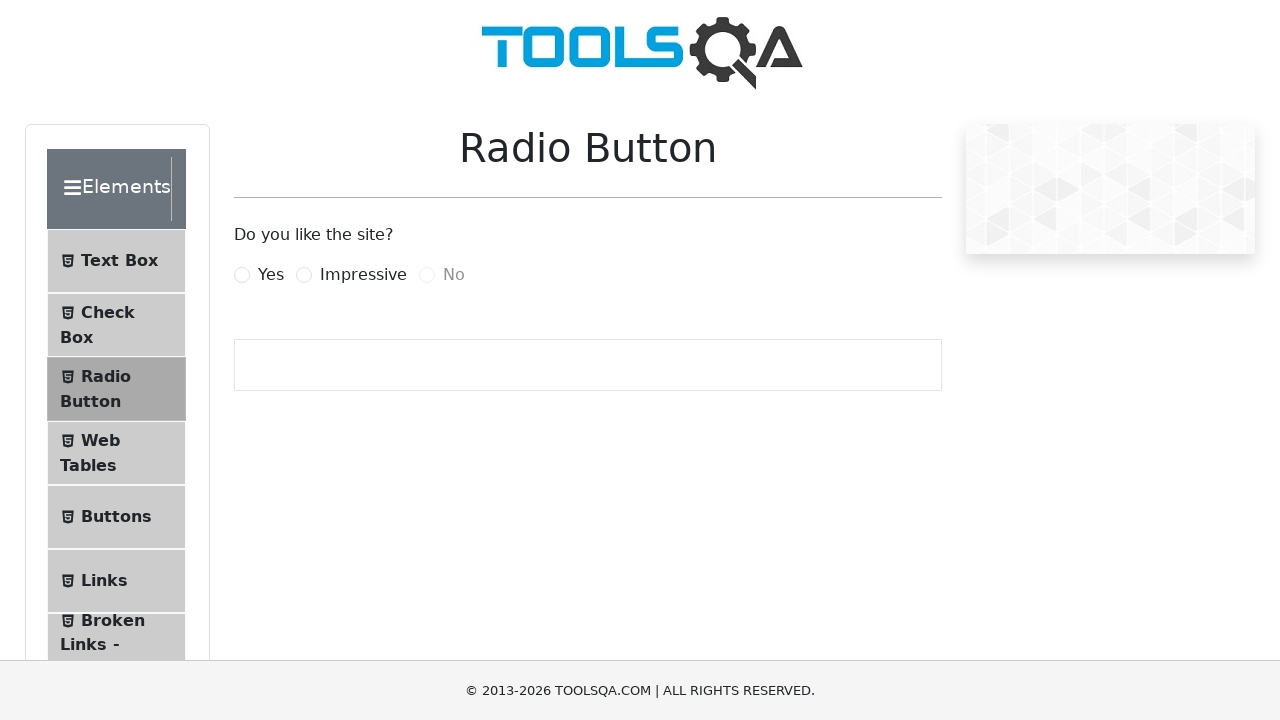

Clicked on the Yes radio button label at (271, 275) on [for='yesRadio']
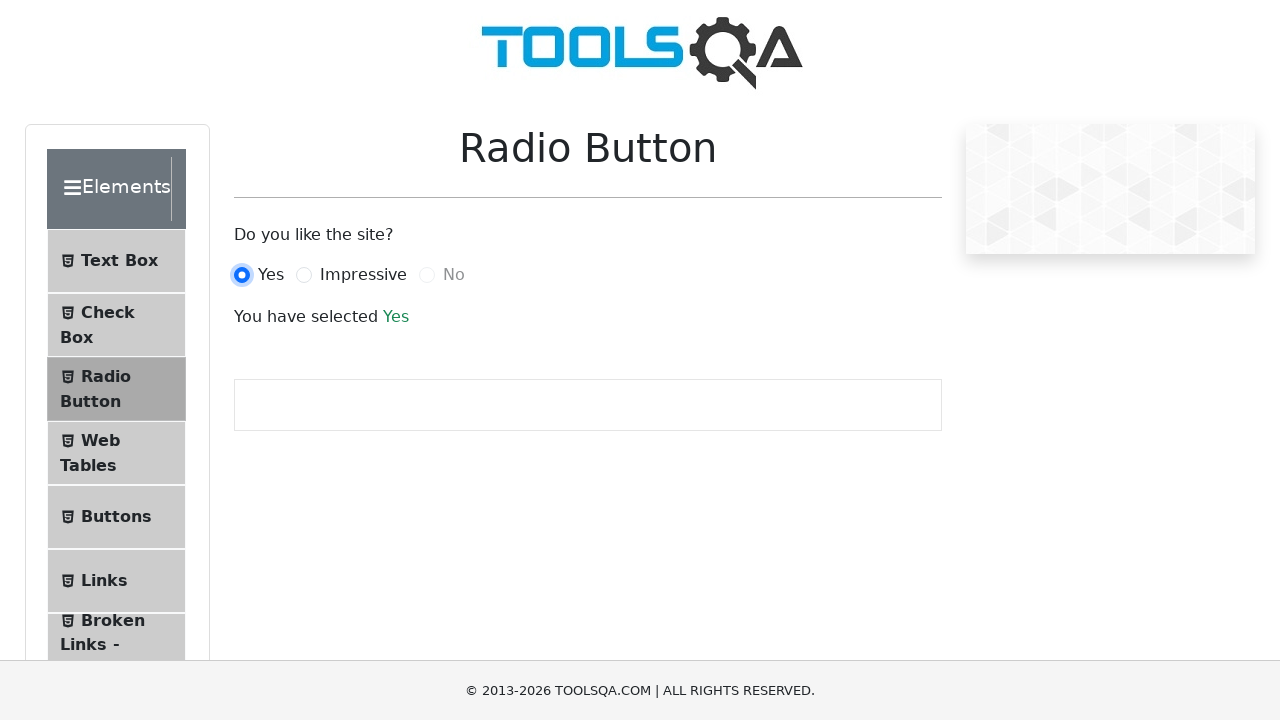

Verified that the Yes radio button is now checked
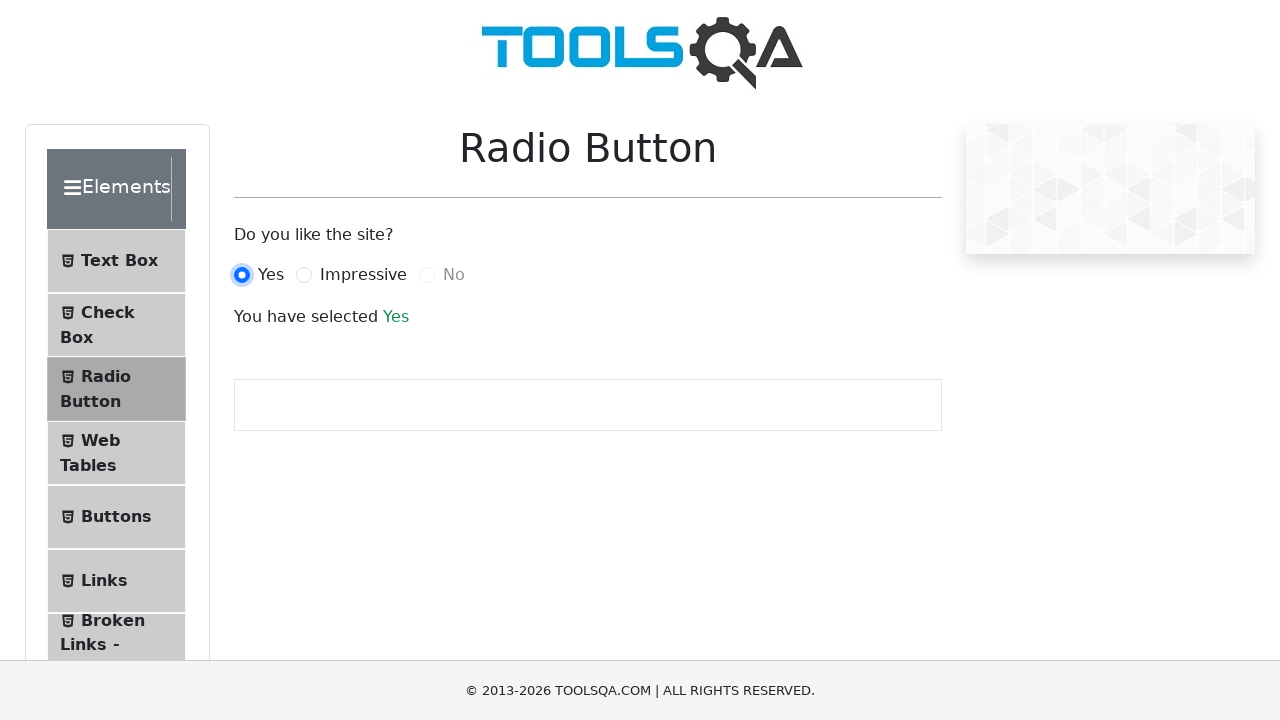

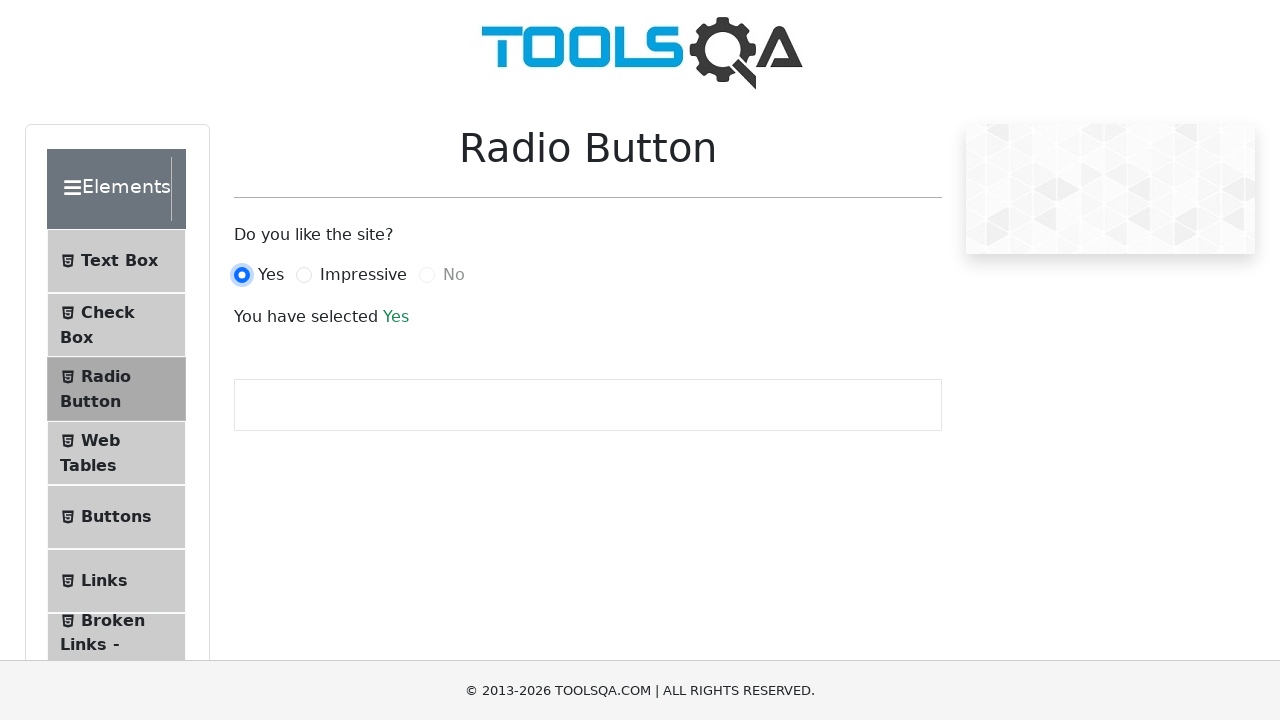